Tests dynamic content loading by clicking a button and waiting for a paragraph element to appear, then verifying its text content is "Dopiero się pojawiłem!"

Starting URL: https://testeroprogramowania.github.io/selenium/wait2.html

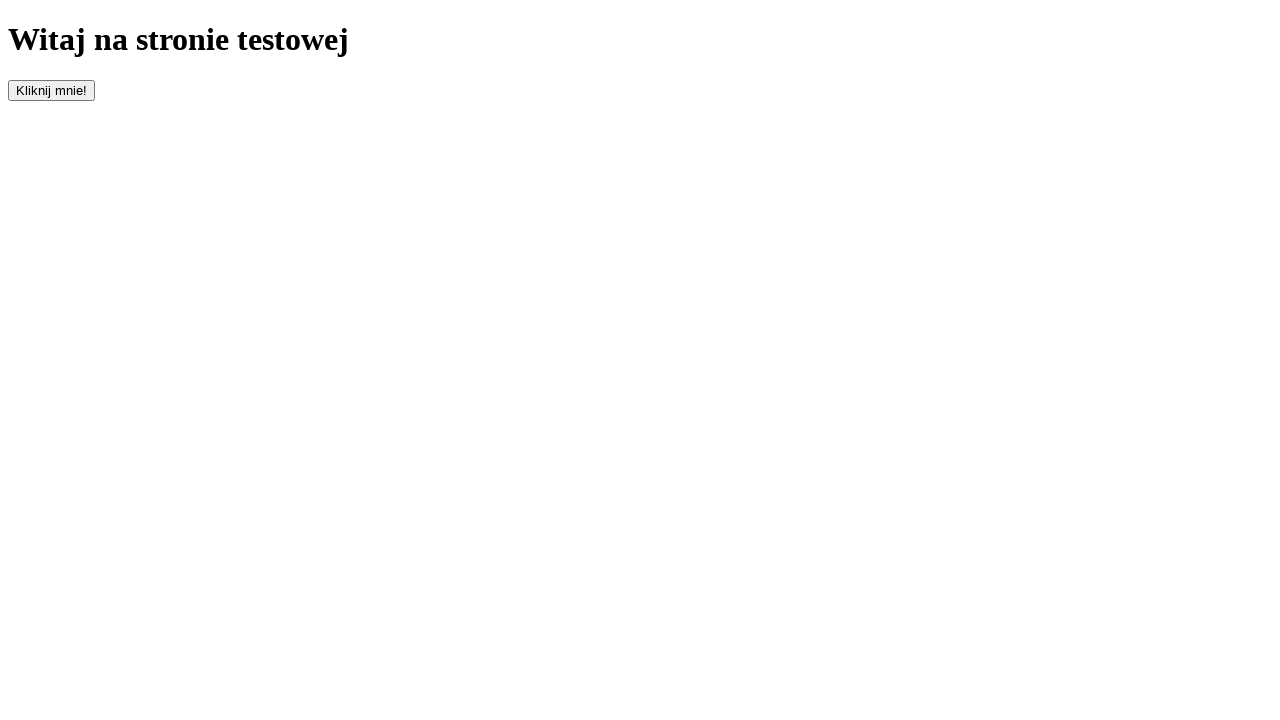

Clicked button with id 'clickOnMe' to trigger dynamic content loading at (52, 90) on #clickOnMe
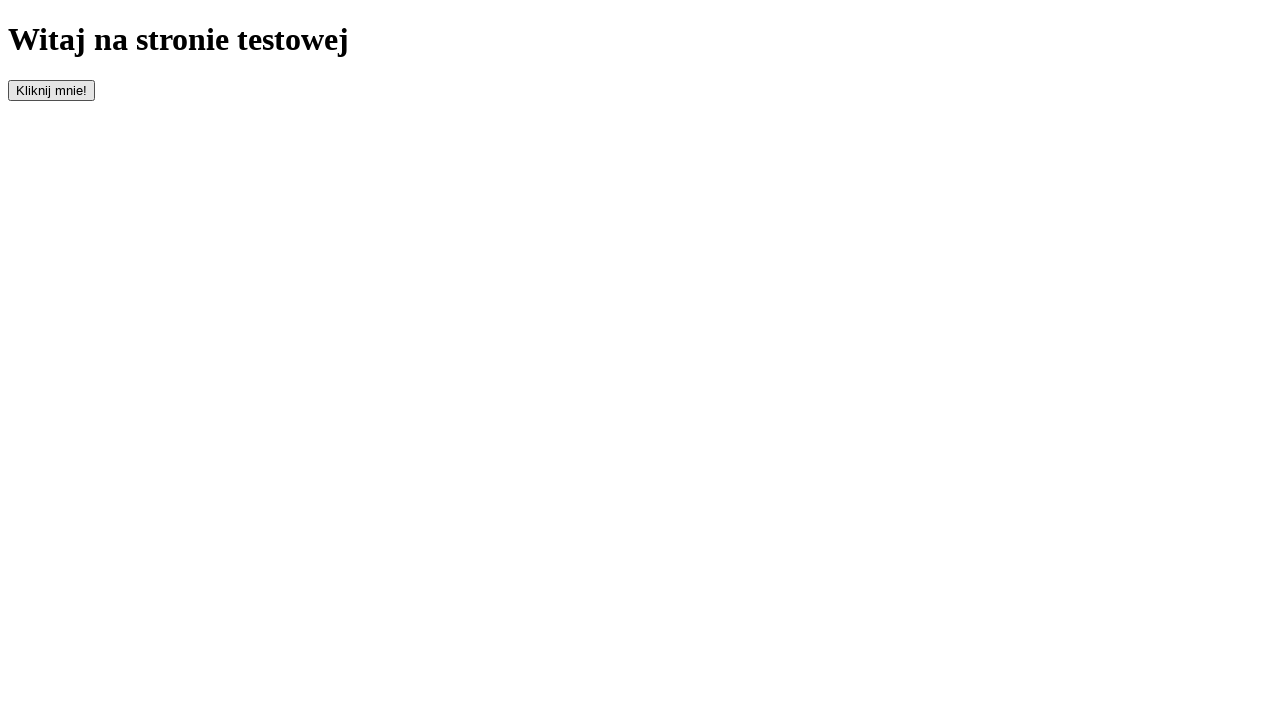

Waited for paragraph element to appear in DOM
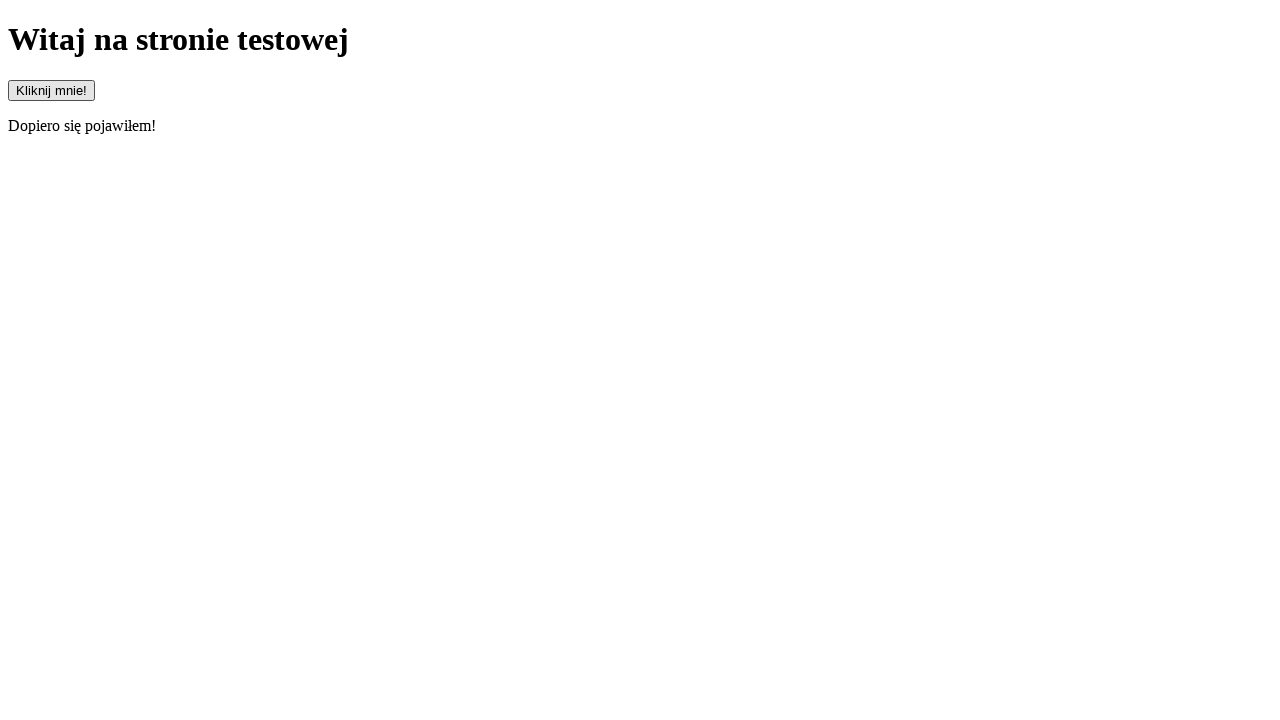

Retrieved text content from paragraph element
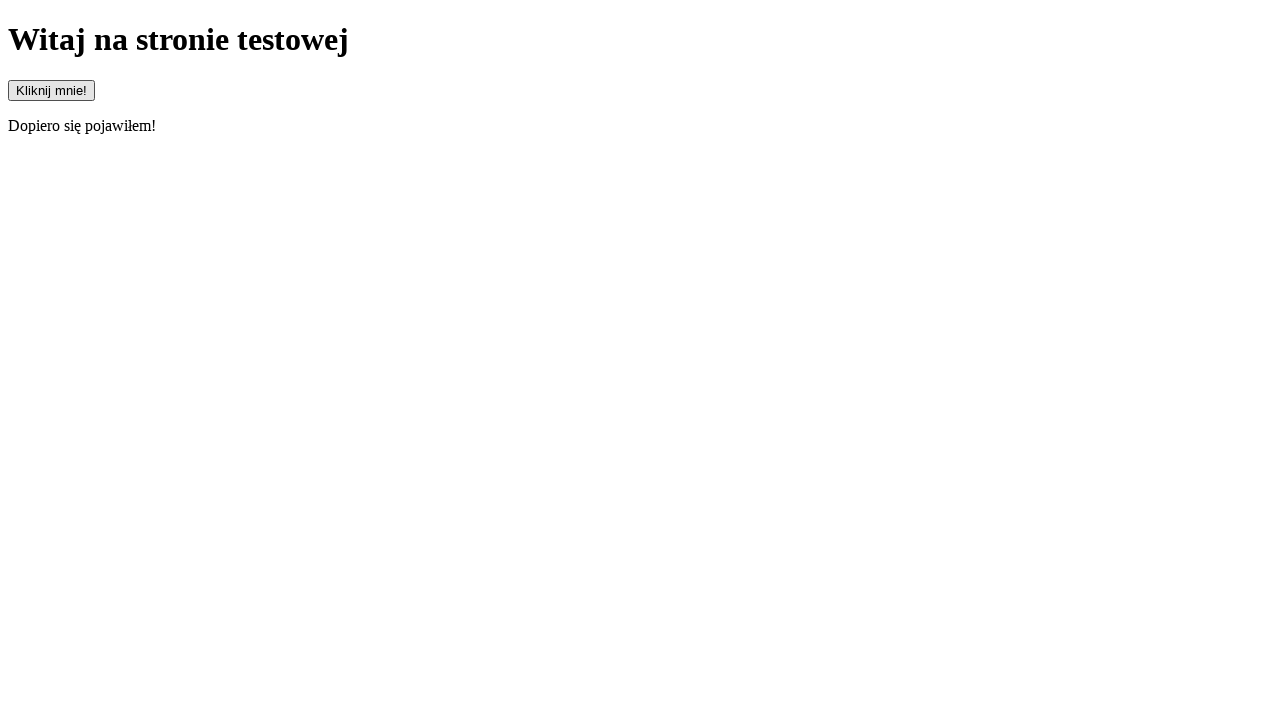

Verified paragraph text matches expected value 'Dopiero się pojawiłem!'
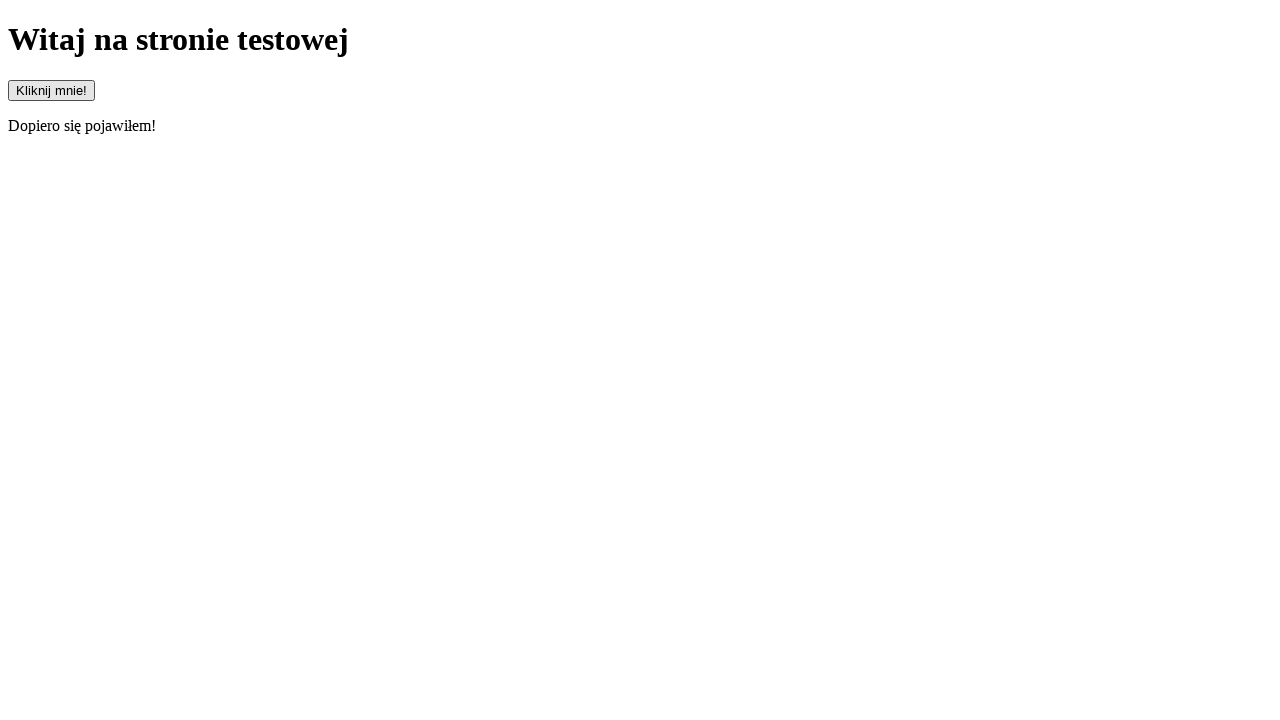

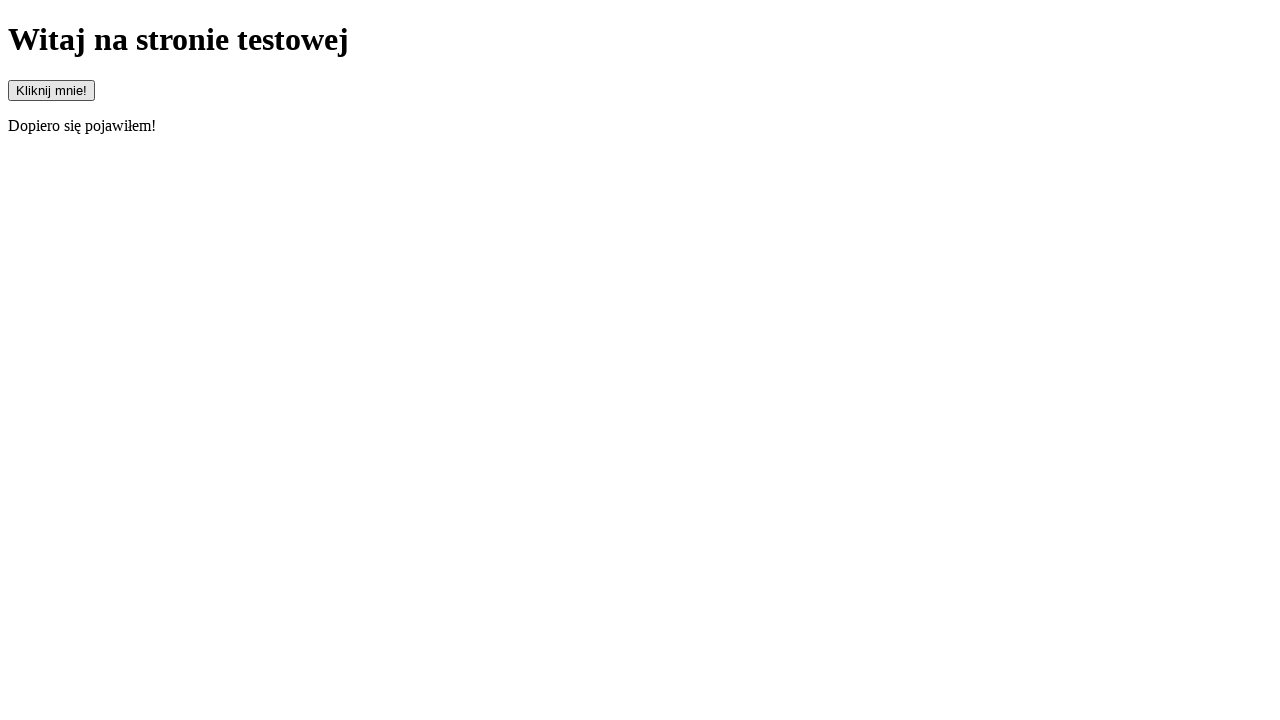